Tests navigation to the Phones category and verifies that phone products are displayed

Starting URL: https://www.demoblaze.com/

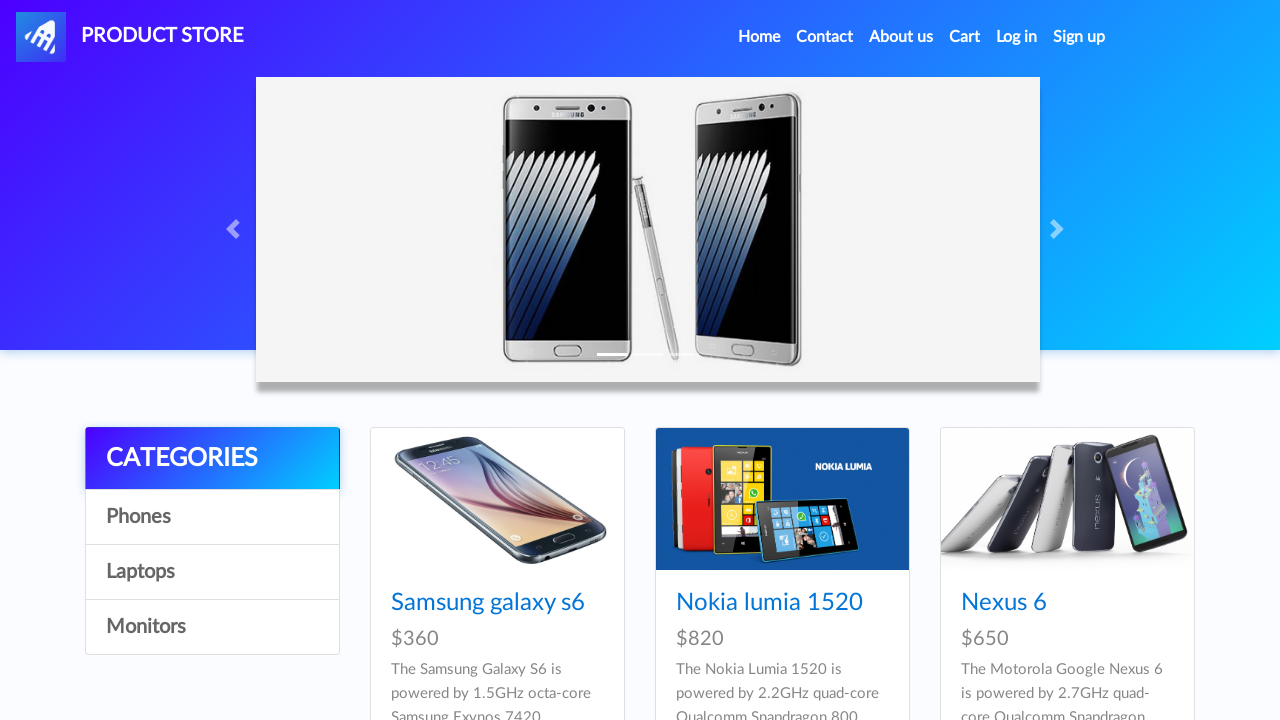

Clicked on Phones category at (212, 517) on a:text('Phones')
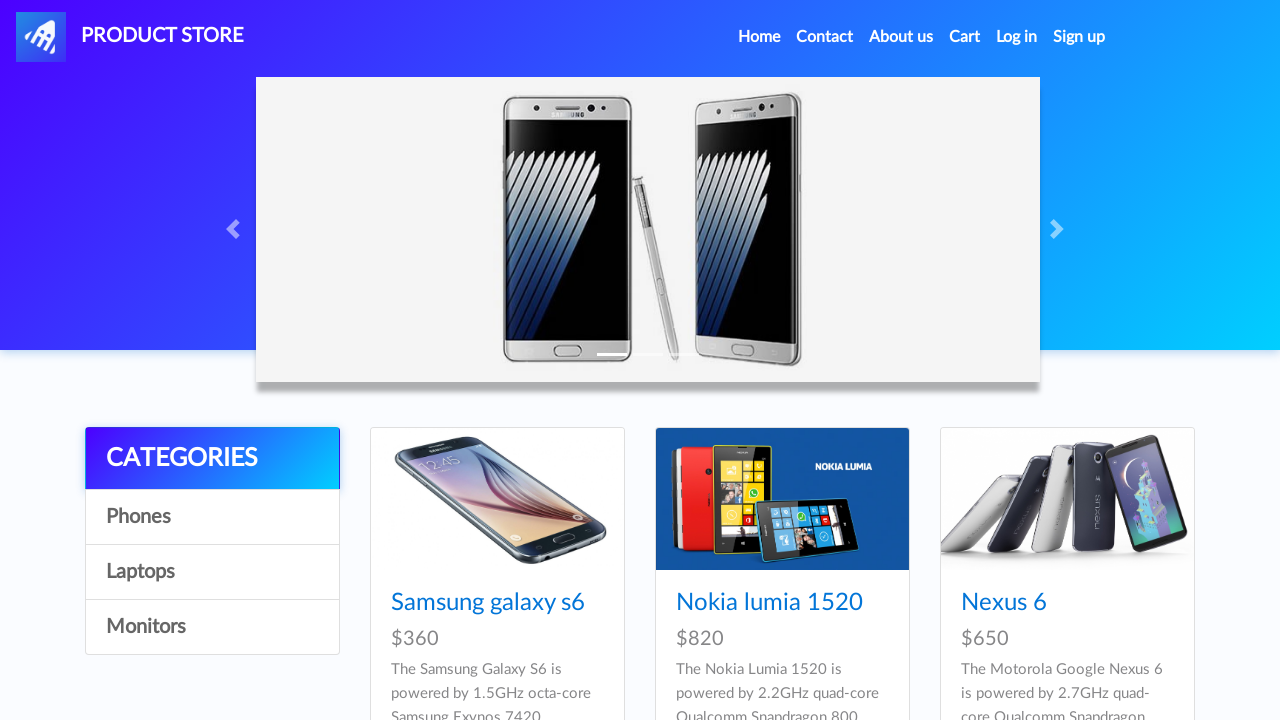

Phone products loaded successfully
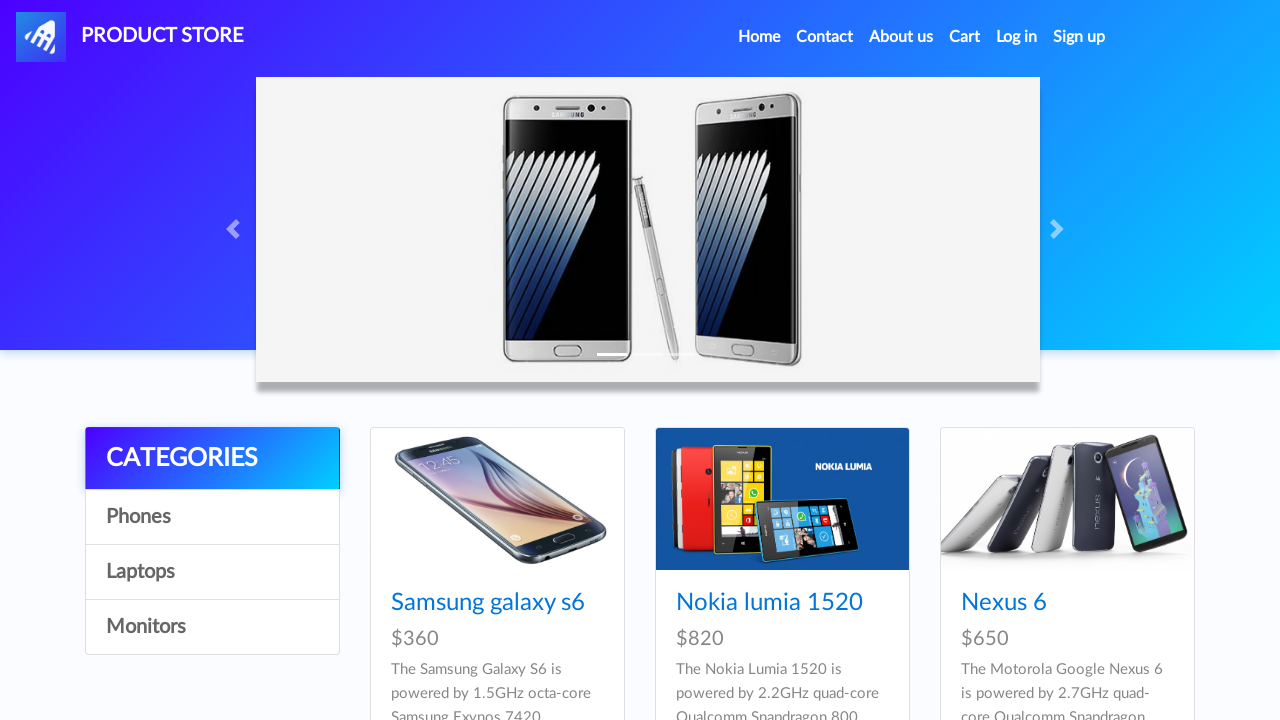

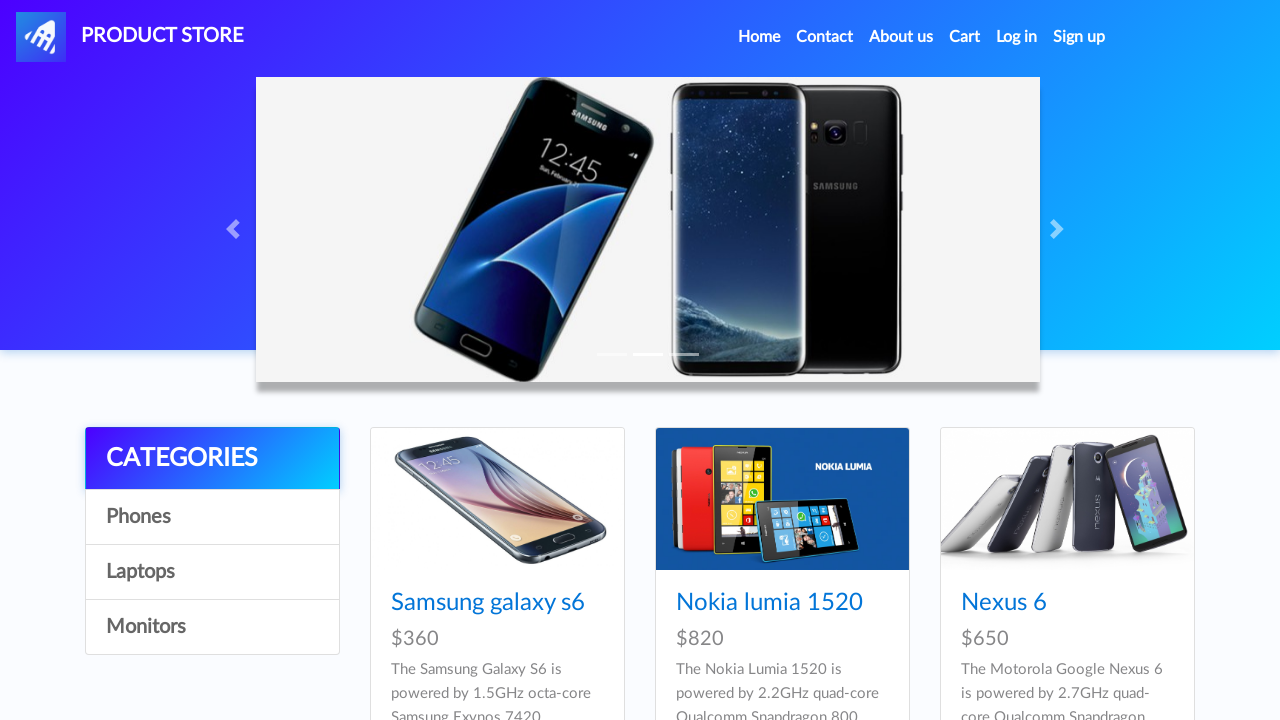